Tests navigation to the 200 status code page by clicking the 200 link.

Starting URL: https://the-internet.herokuapp.com/status_codes

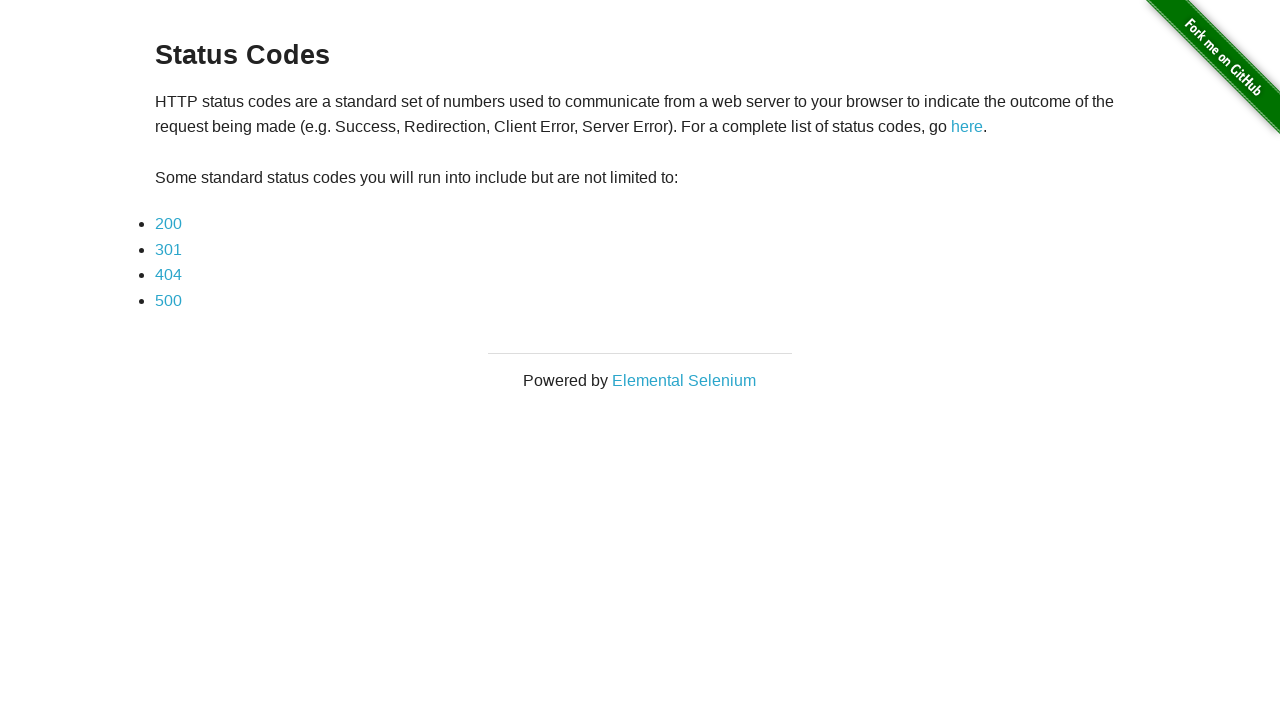

Clicked the 200 status code link at (168, 224) on xpath=//a[text()='200']
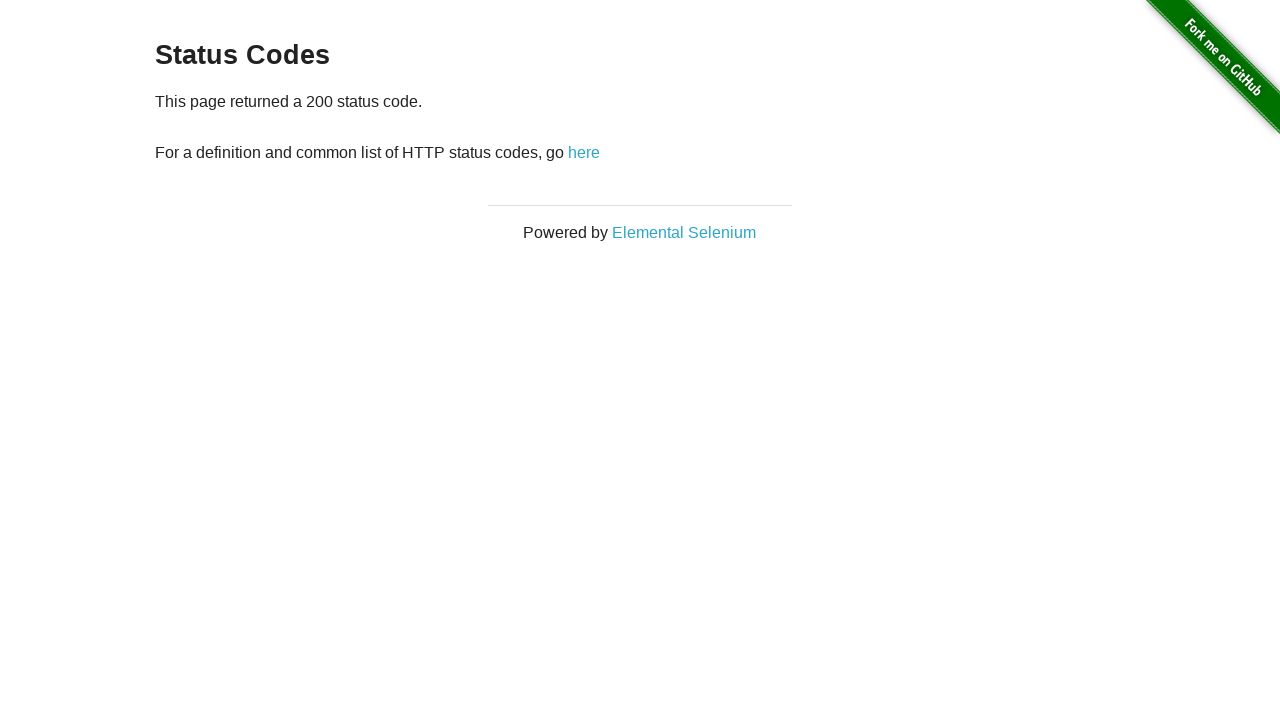

Status code 200 page loaded successfully
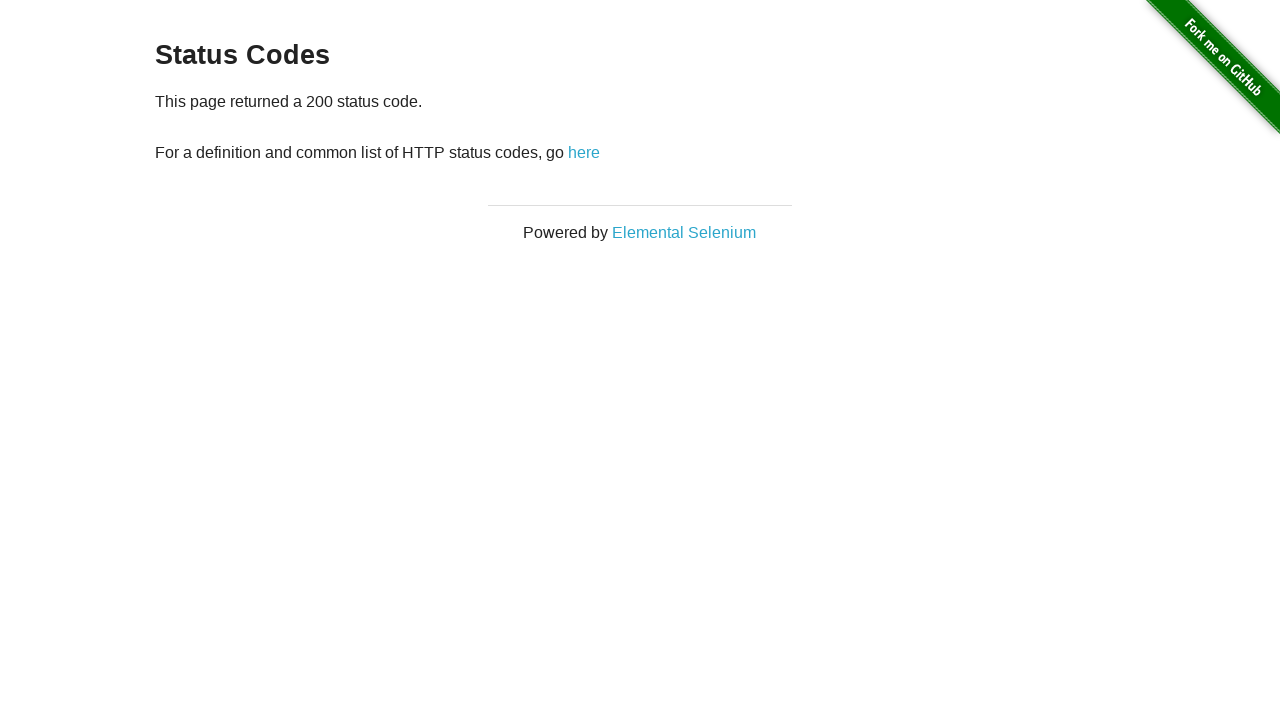

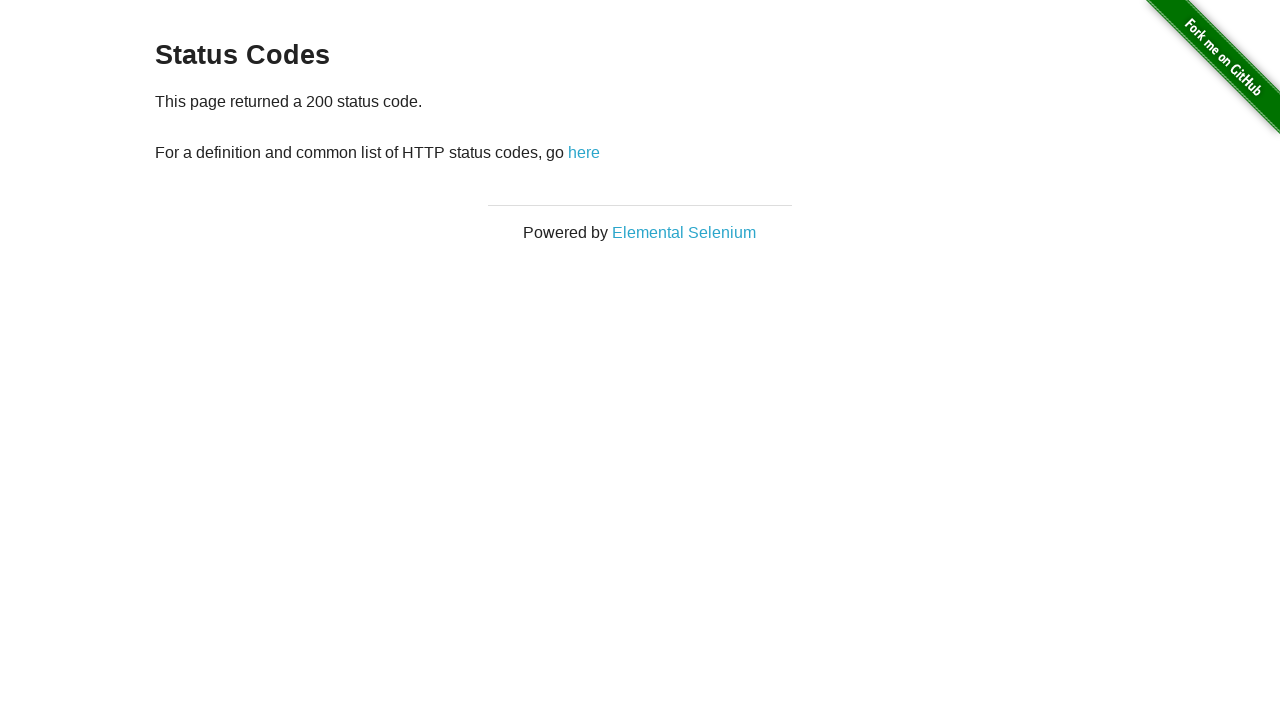